Tests JavaScript scrolling functionality by scrolling to a specific element on the page.

Starting URL: http://toolsqa.com

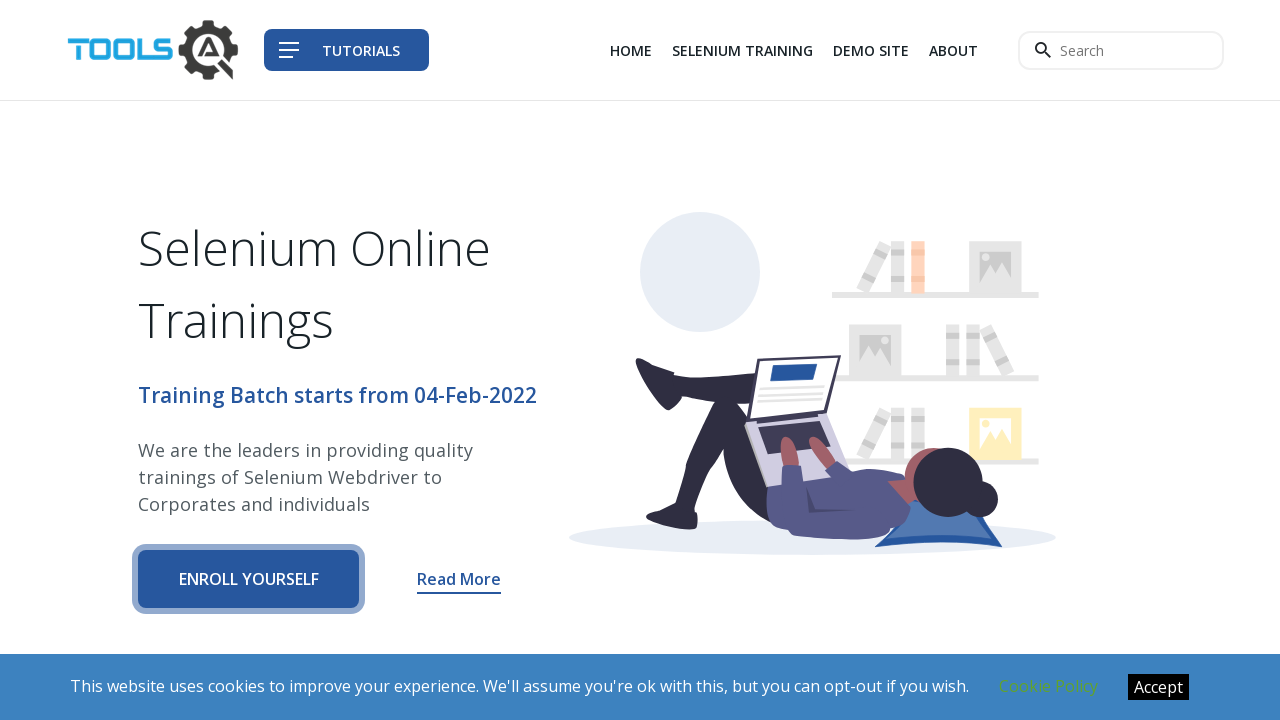

Page loaded with DOM content ready
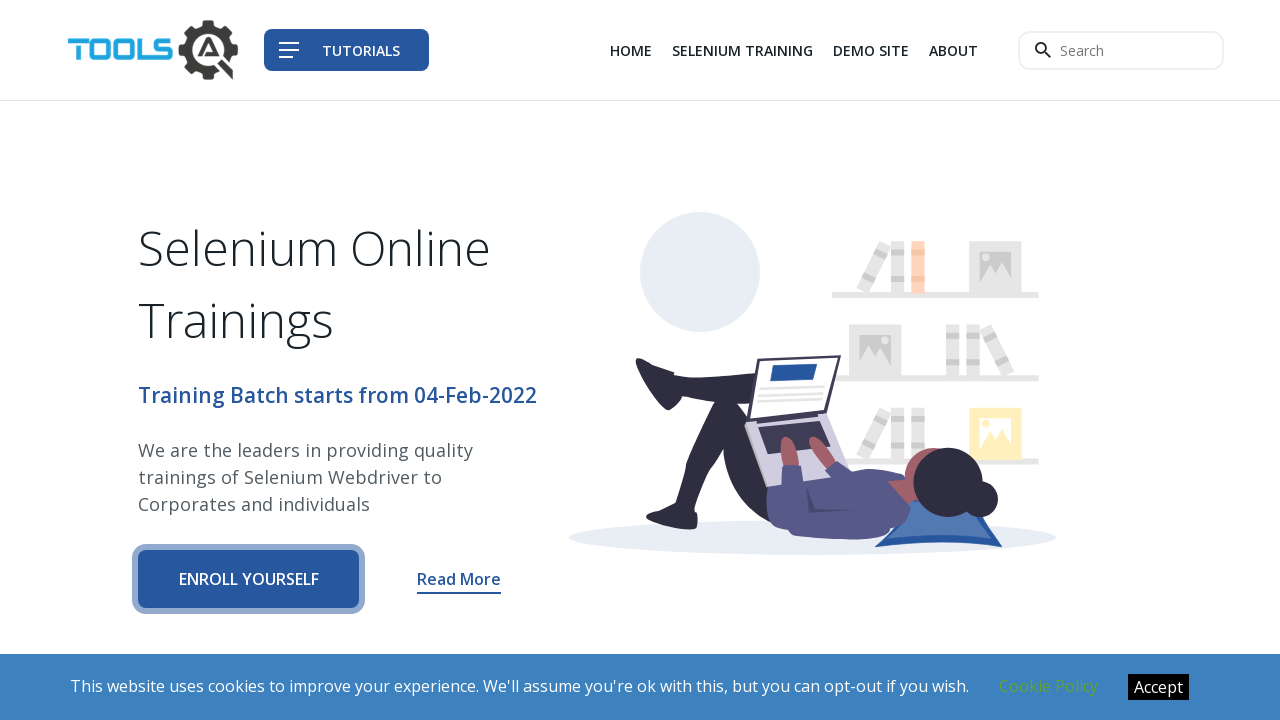

Located 'Selenium Online Trainings' element
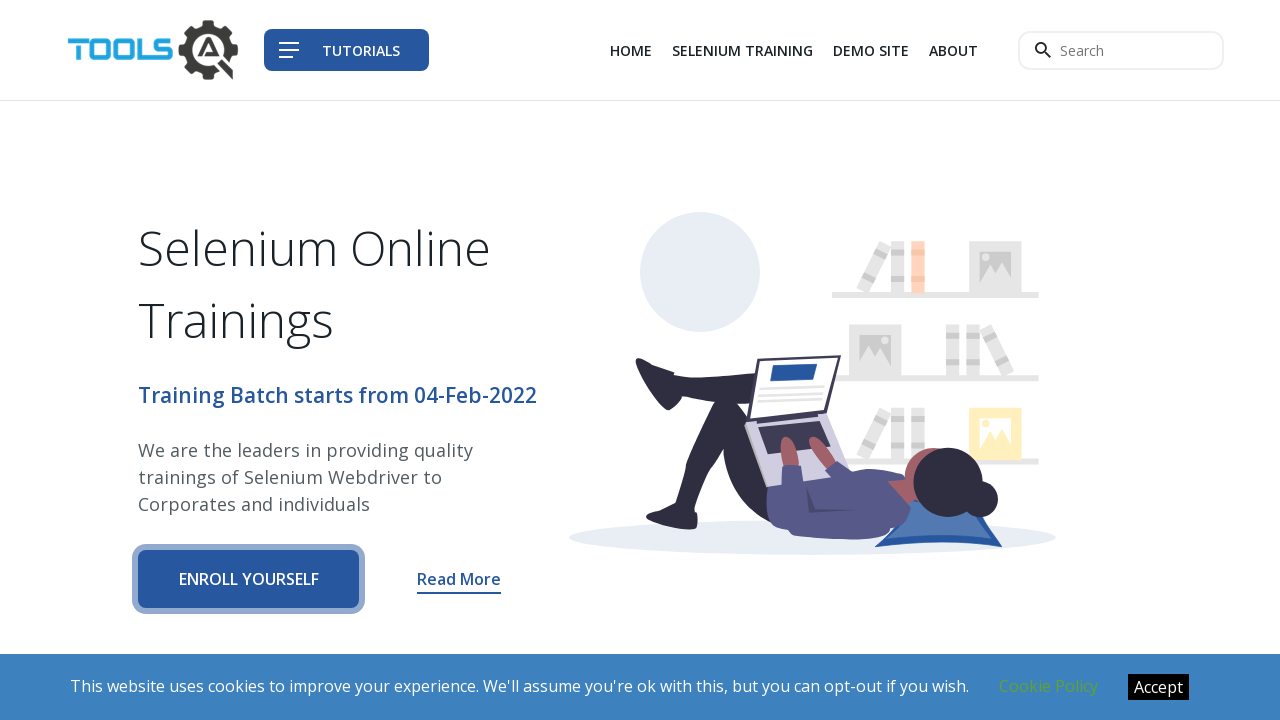

Scrolled element into view using scroll_into_view_if_needed()
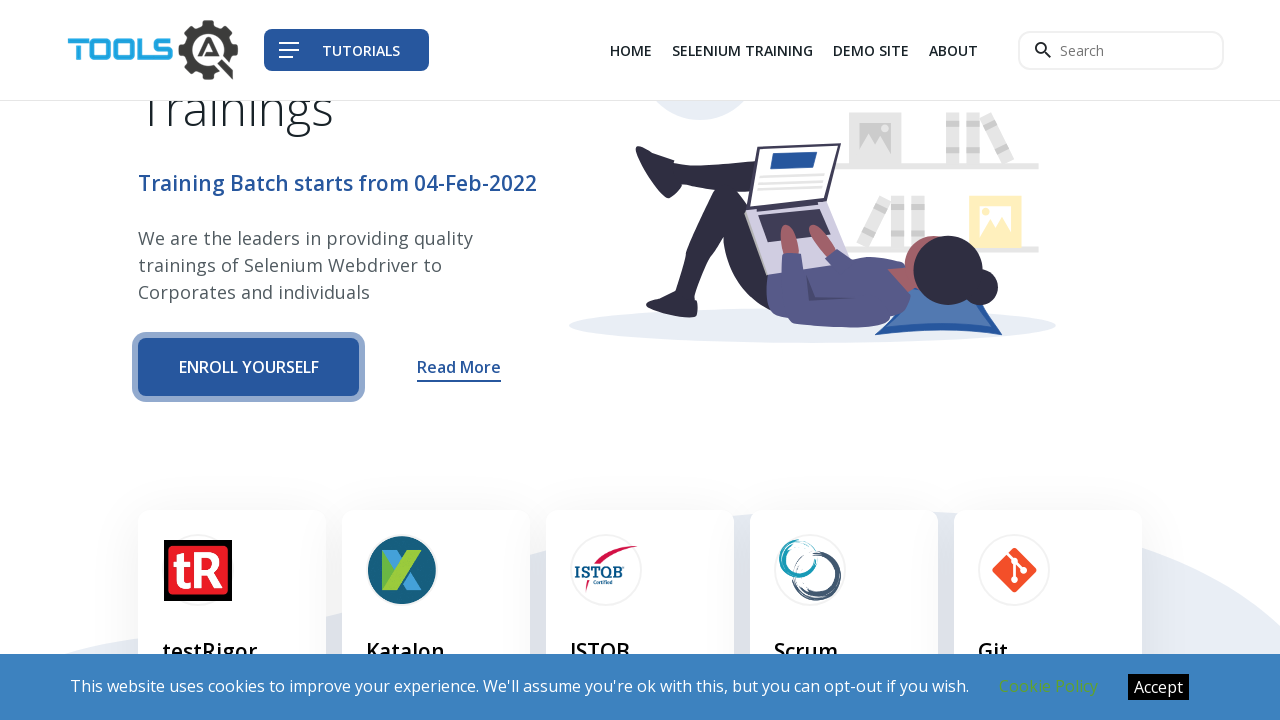

Scrolled to bottom of page using JavaScript
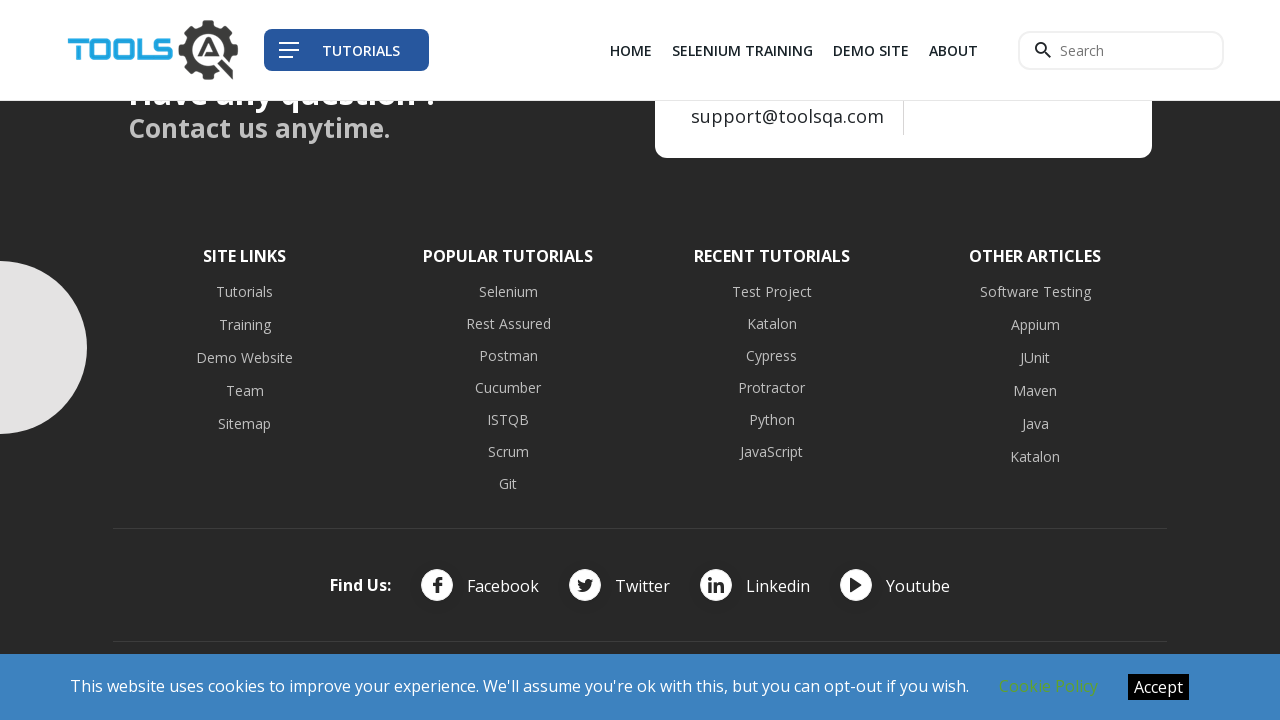

Waited 500ms for scroll animation
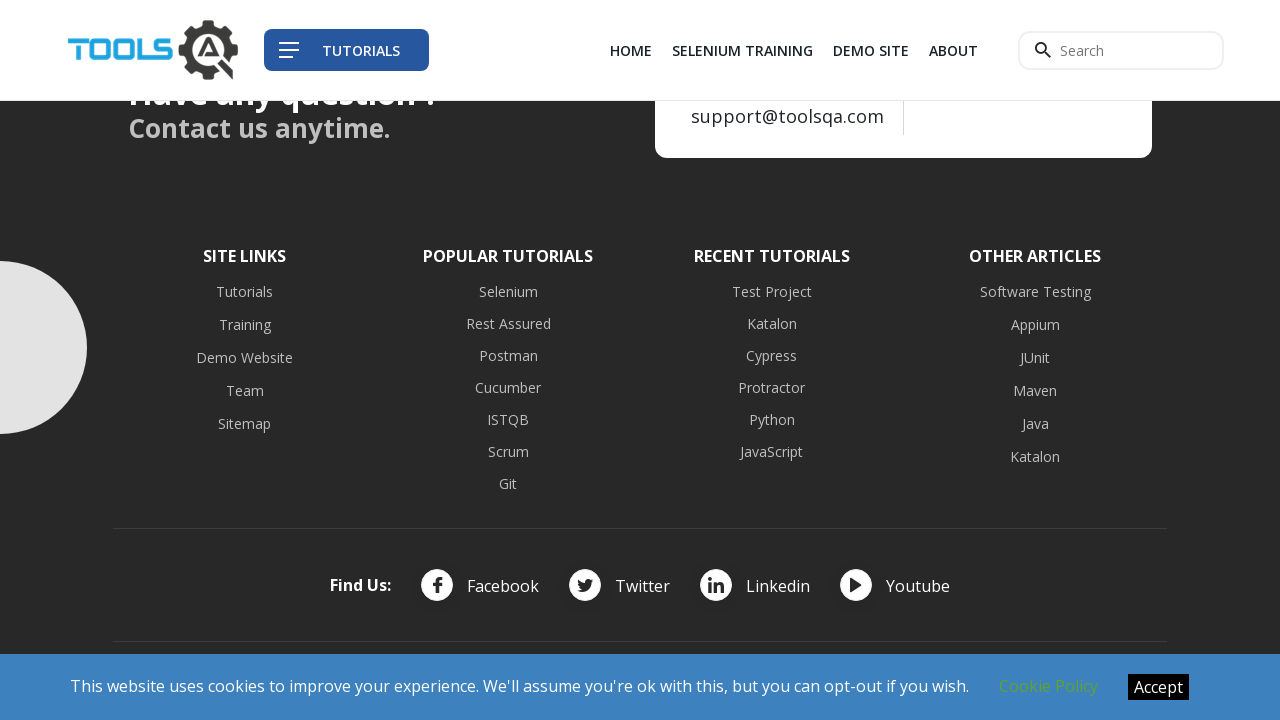

Scrolled back to top of page using JavaScript
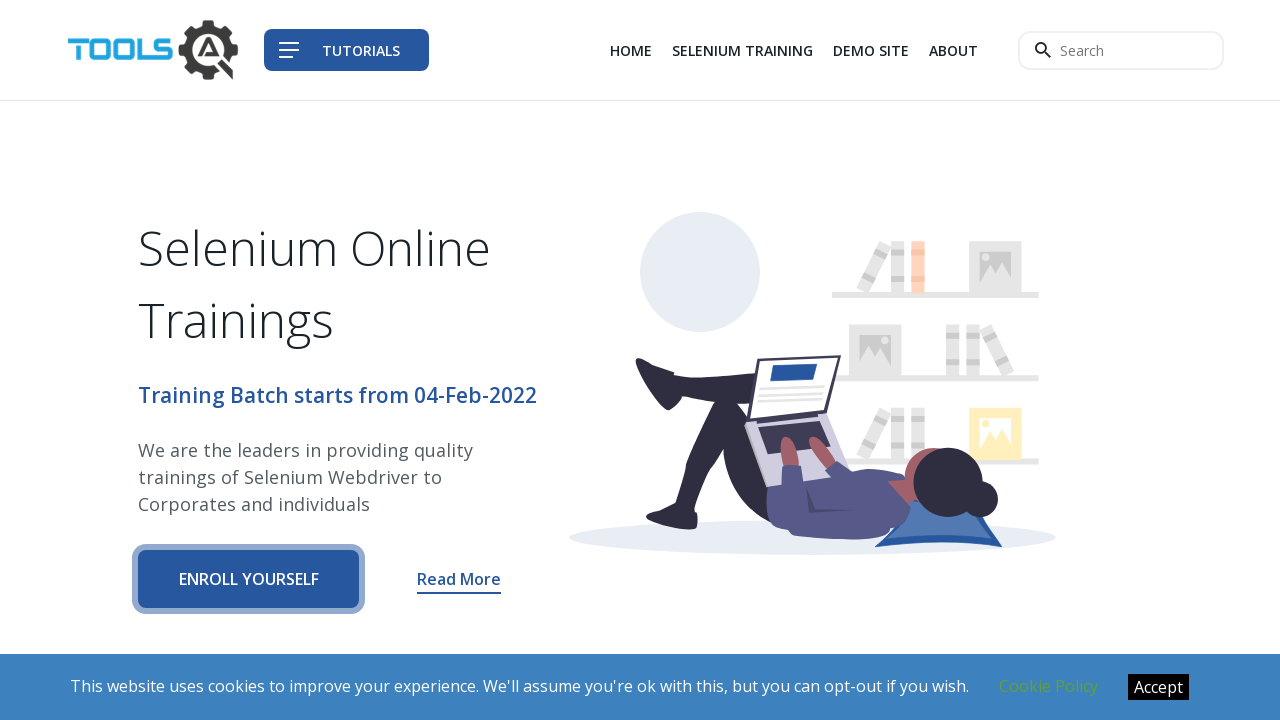

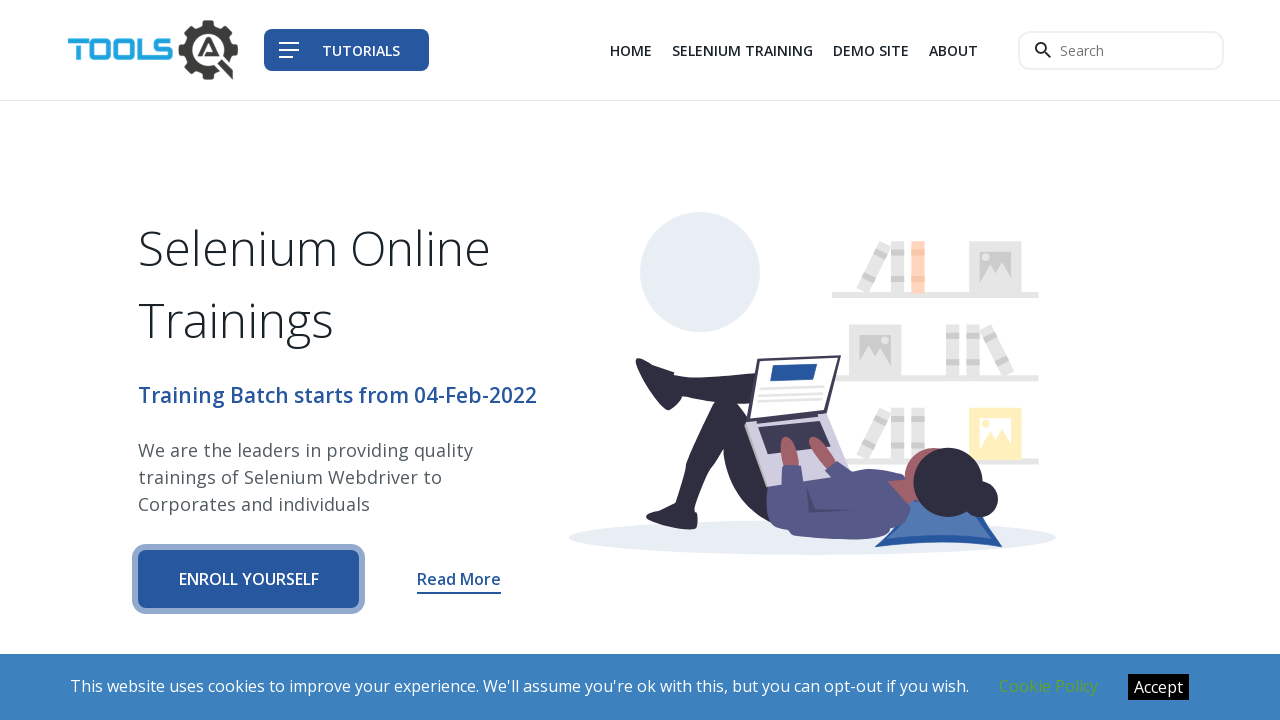